Tests window popup handling by opening a new tab, switching between windows, and performing actions in both the main and child windows

Starting URL: https://skpatro.github.io/demo/links/

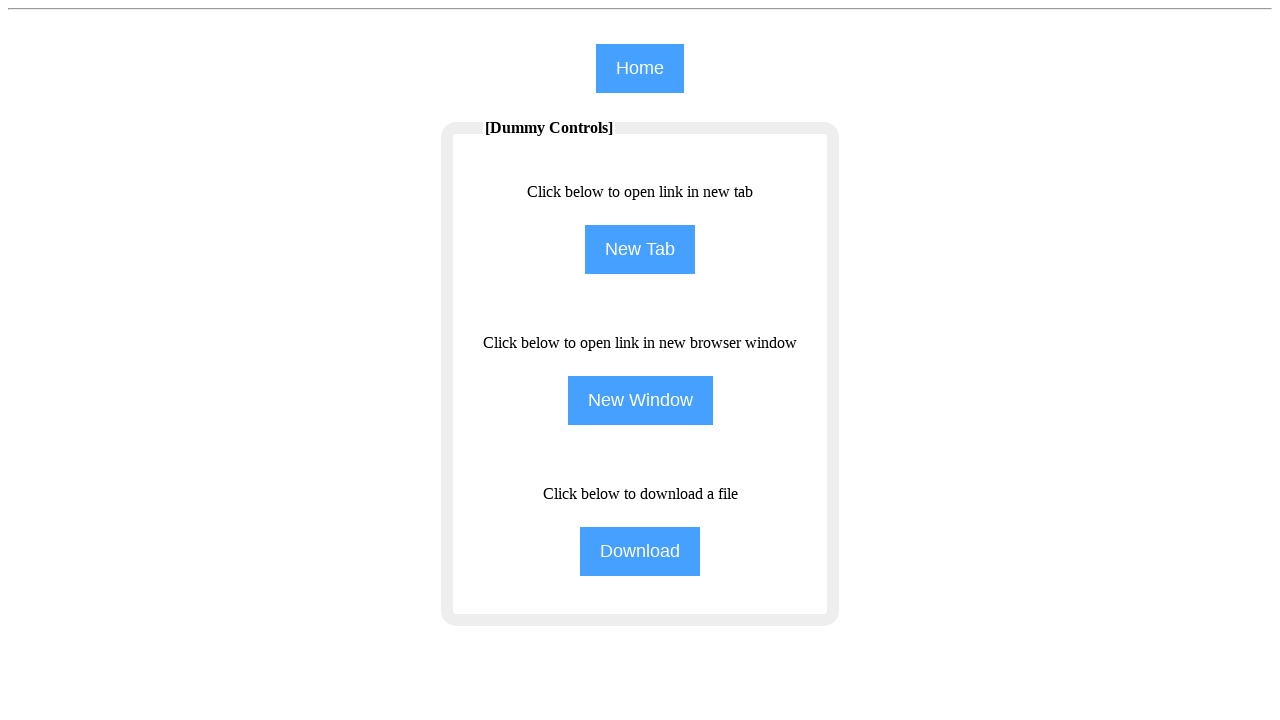

Clicked New Tab button to open a new window at (640, 250) on input[name='NewTab']
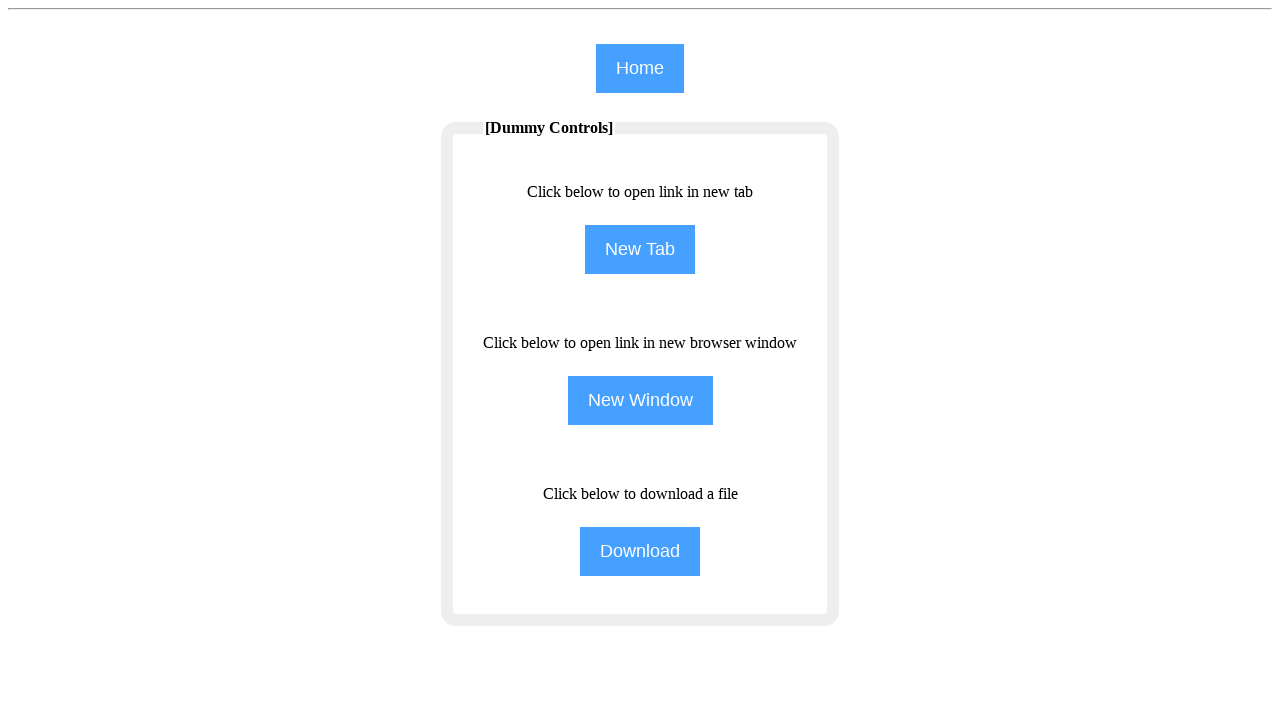

New window/tab opened and captured
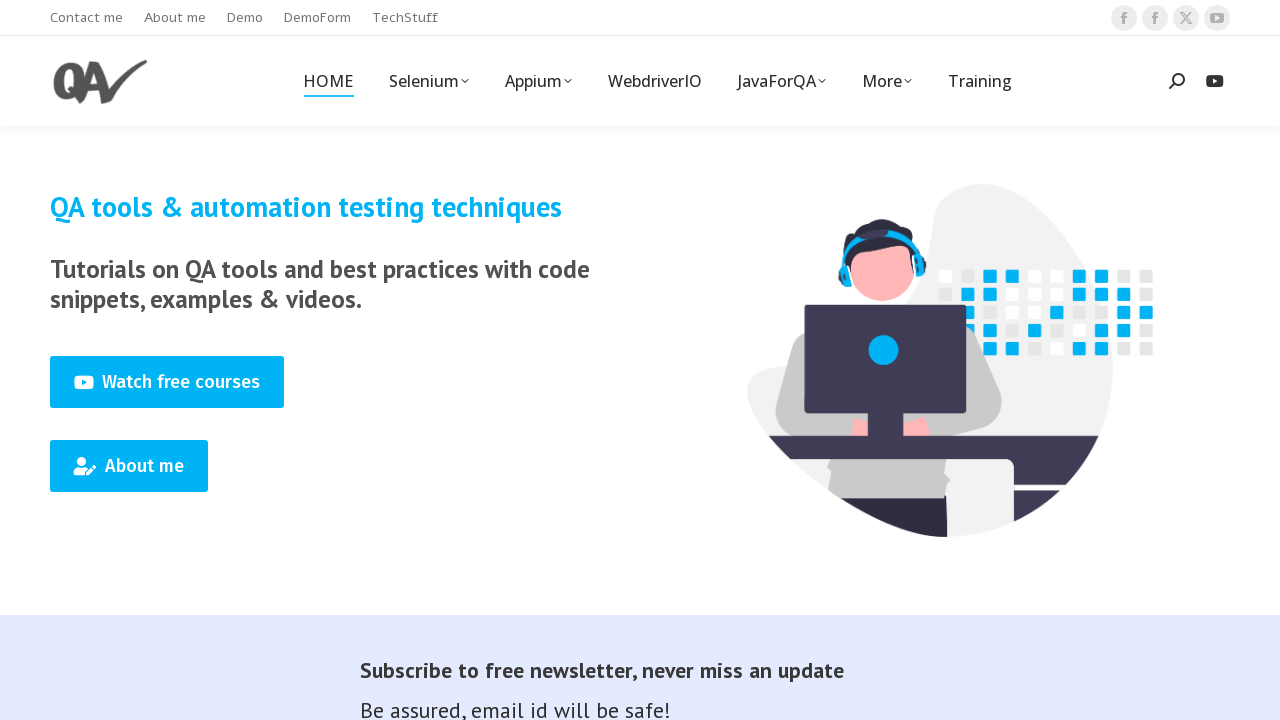

Clicked 'Training' link in the new window at (980, 81) on span:has-text('Training')
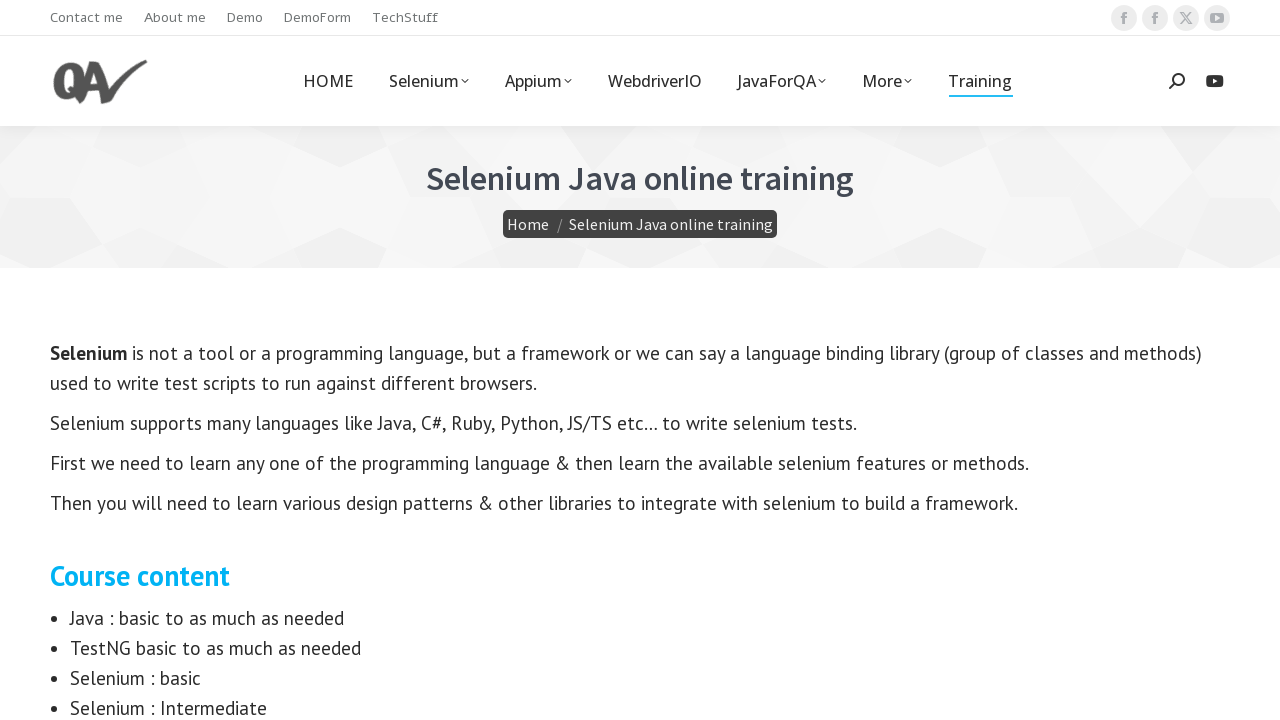

Clicked button in main window to switch focus at (640, 250) on (//input[@class='btn'])[2]
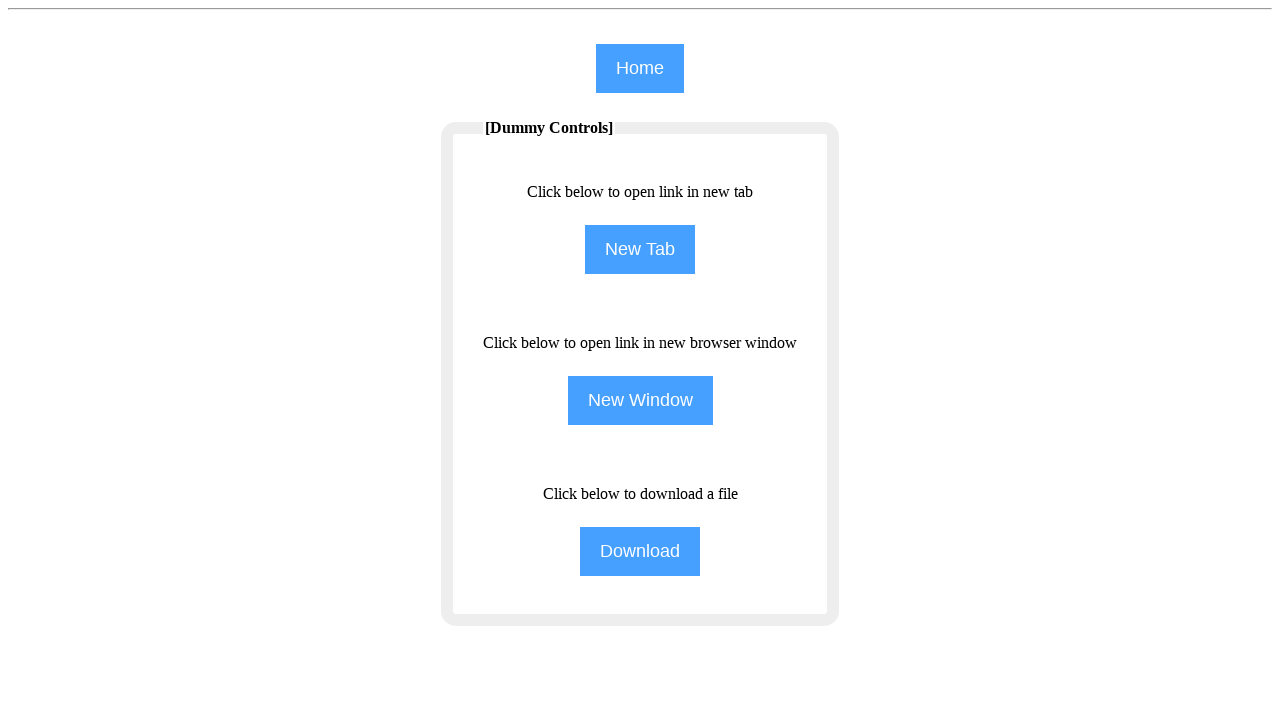

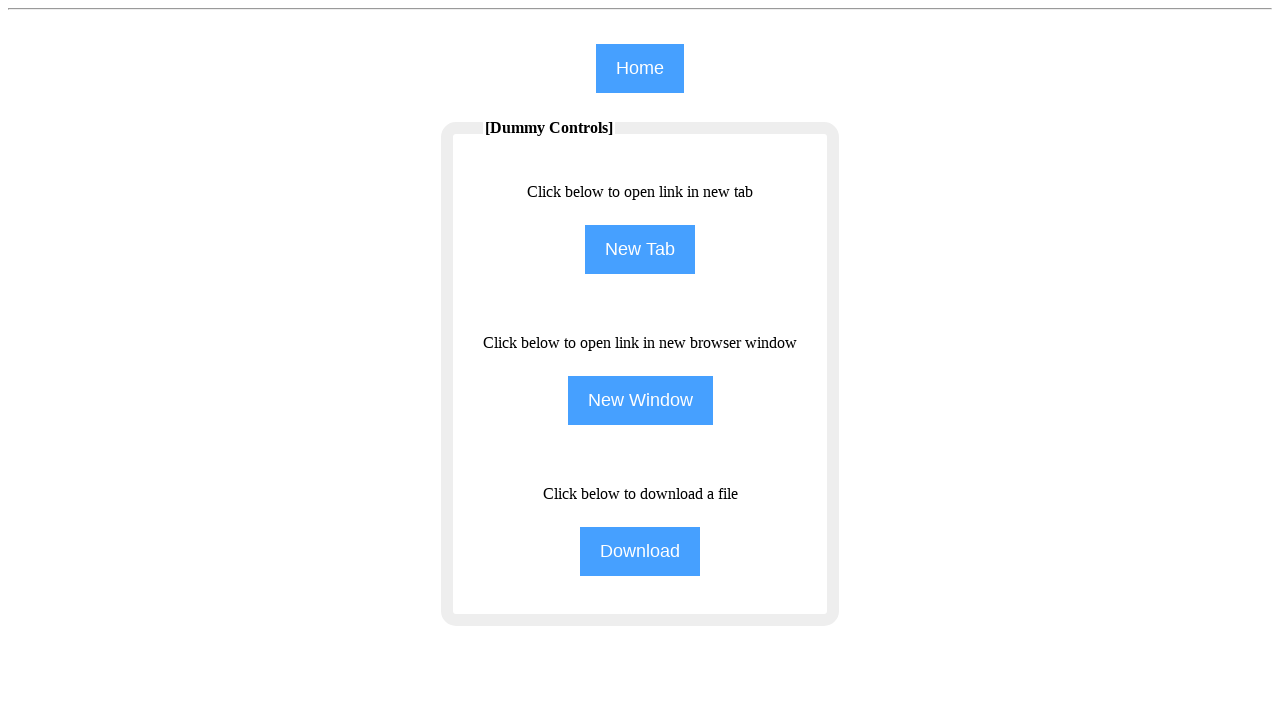